Tests the Selenium homepage by navigating to it, verifying the page body loads, and maximizing the browser window

Starting URL: https://selenium.dev/

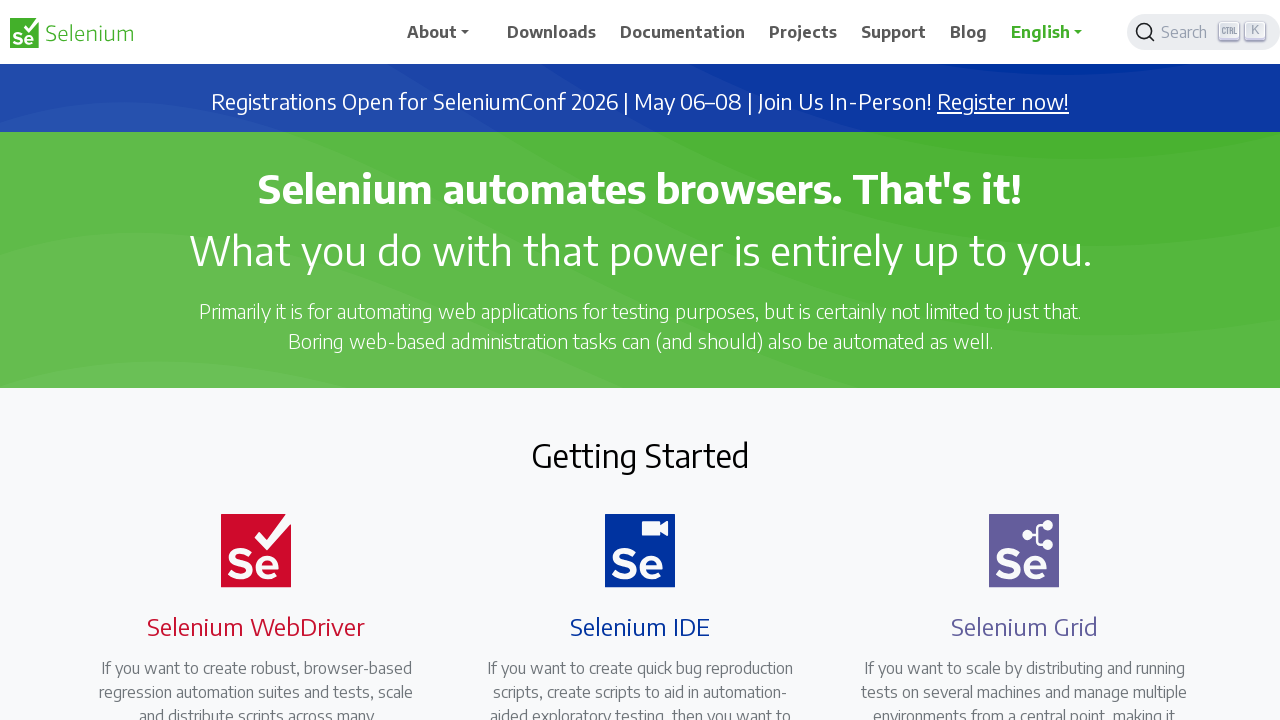

Navigated to Selenium homepage
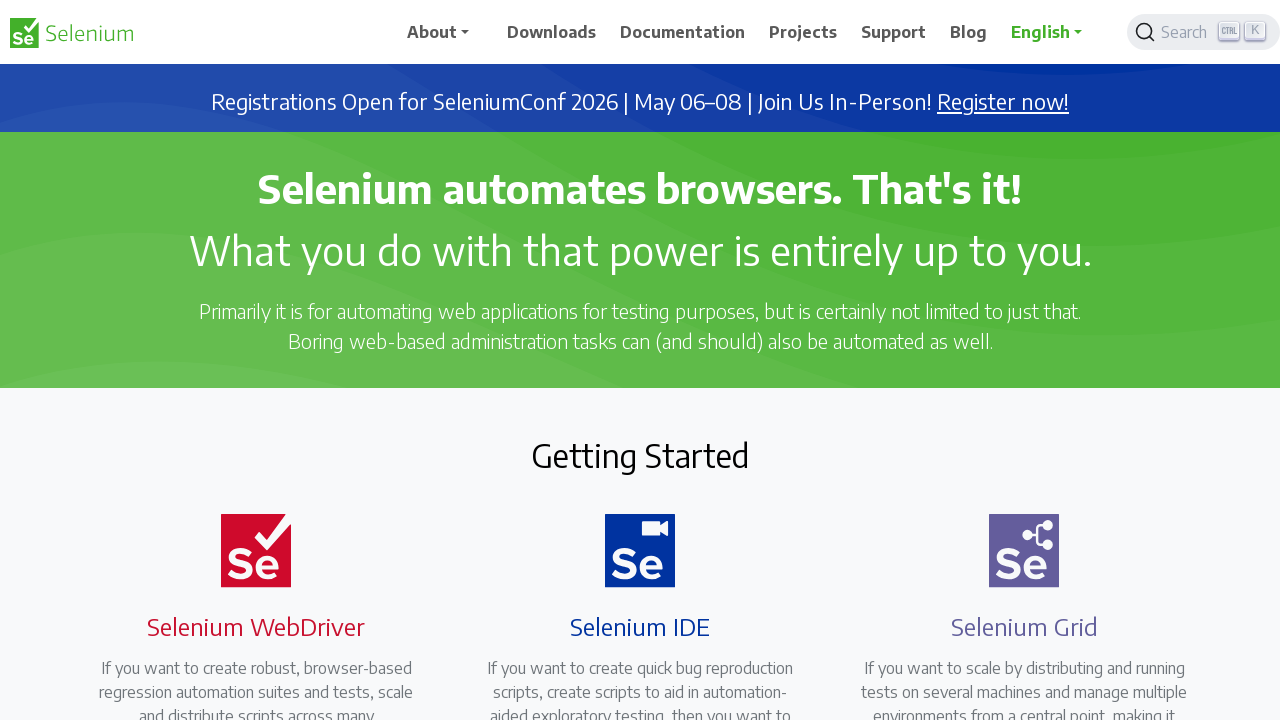

Page body loaded and visible
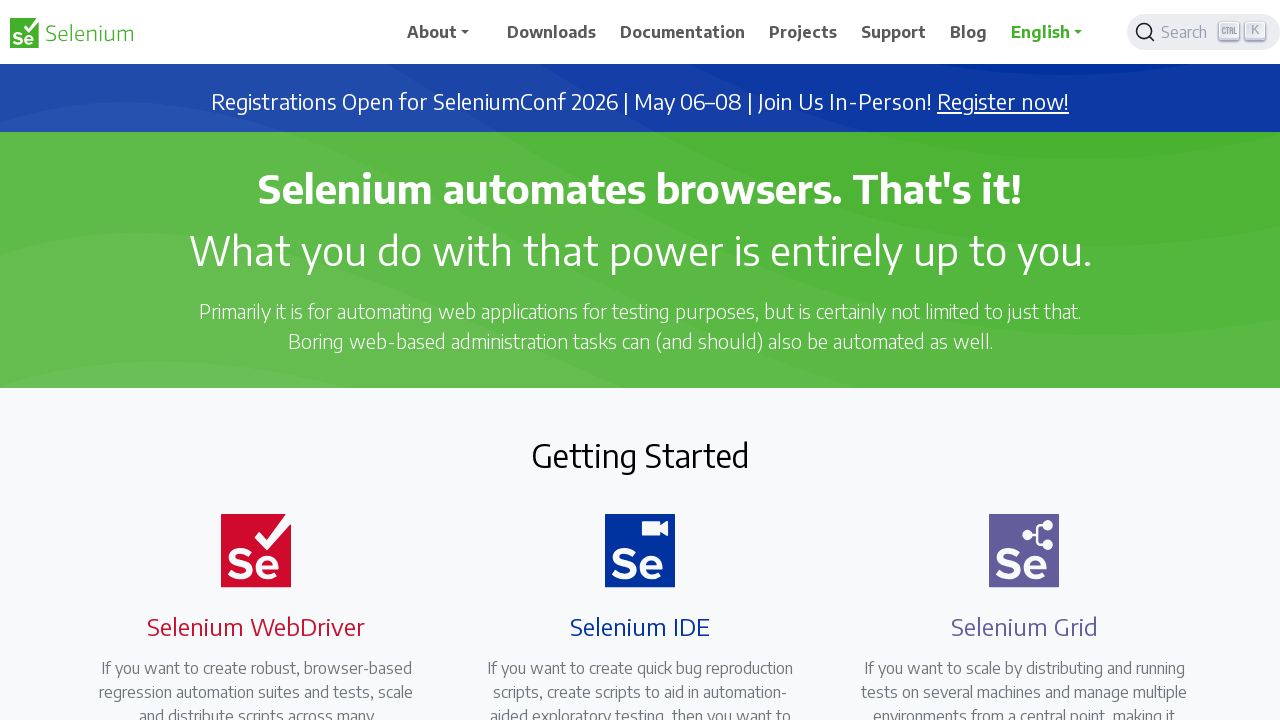

Retrieved body text content to verify page loaded
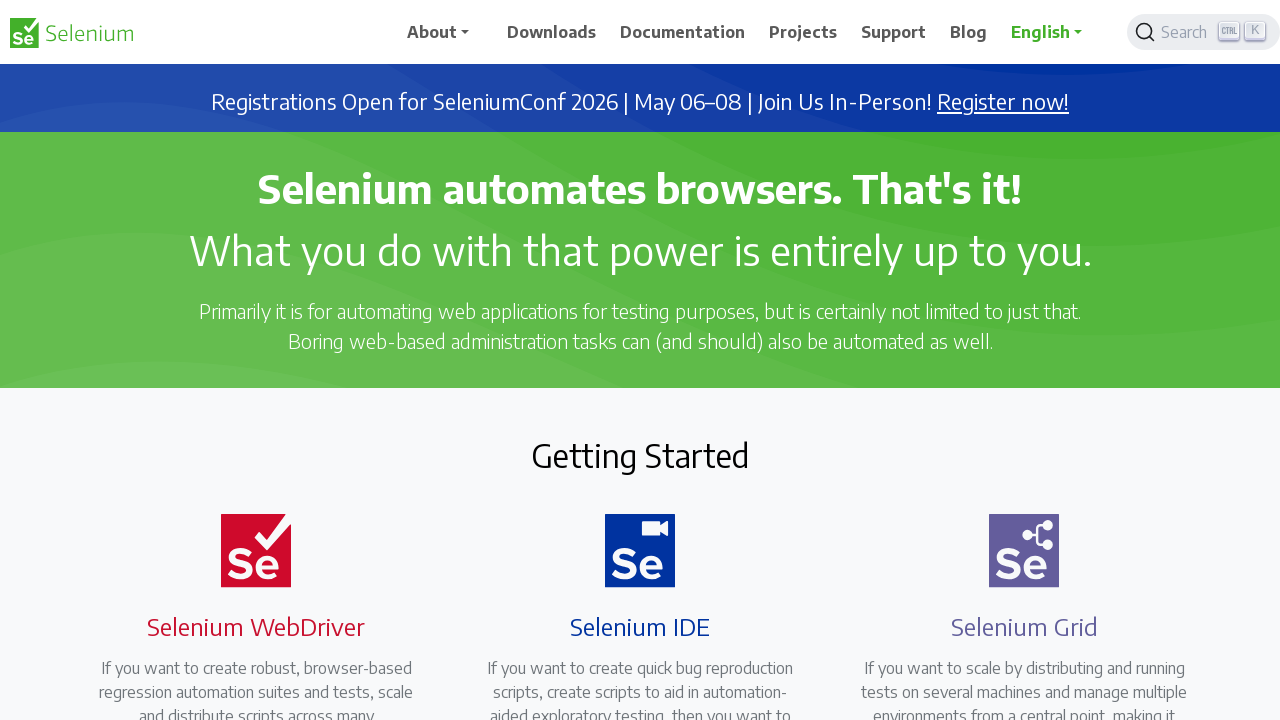

Maximized browser window to 1920x1080
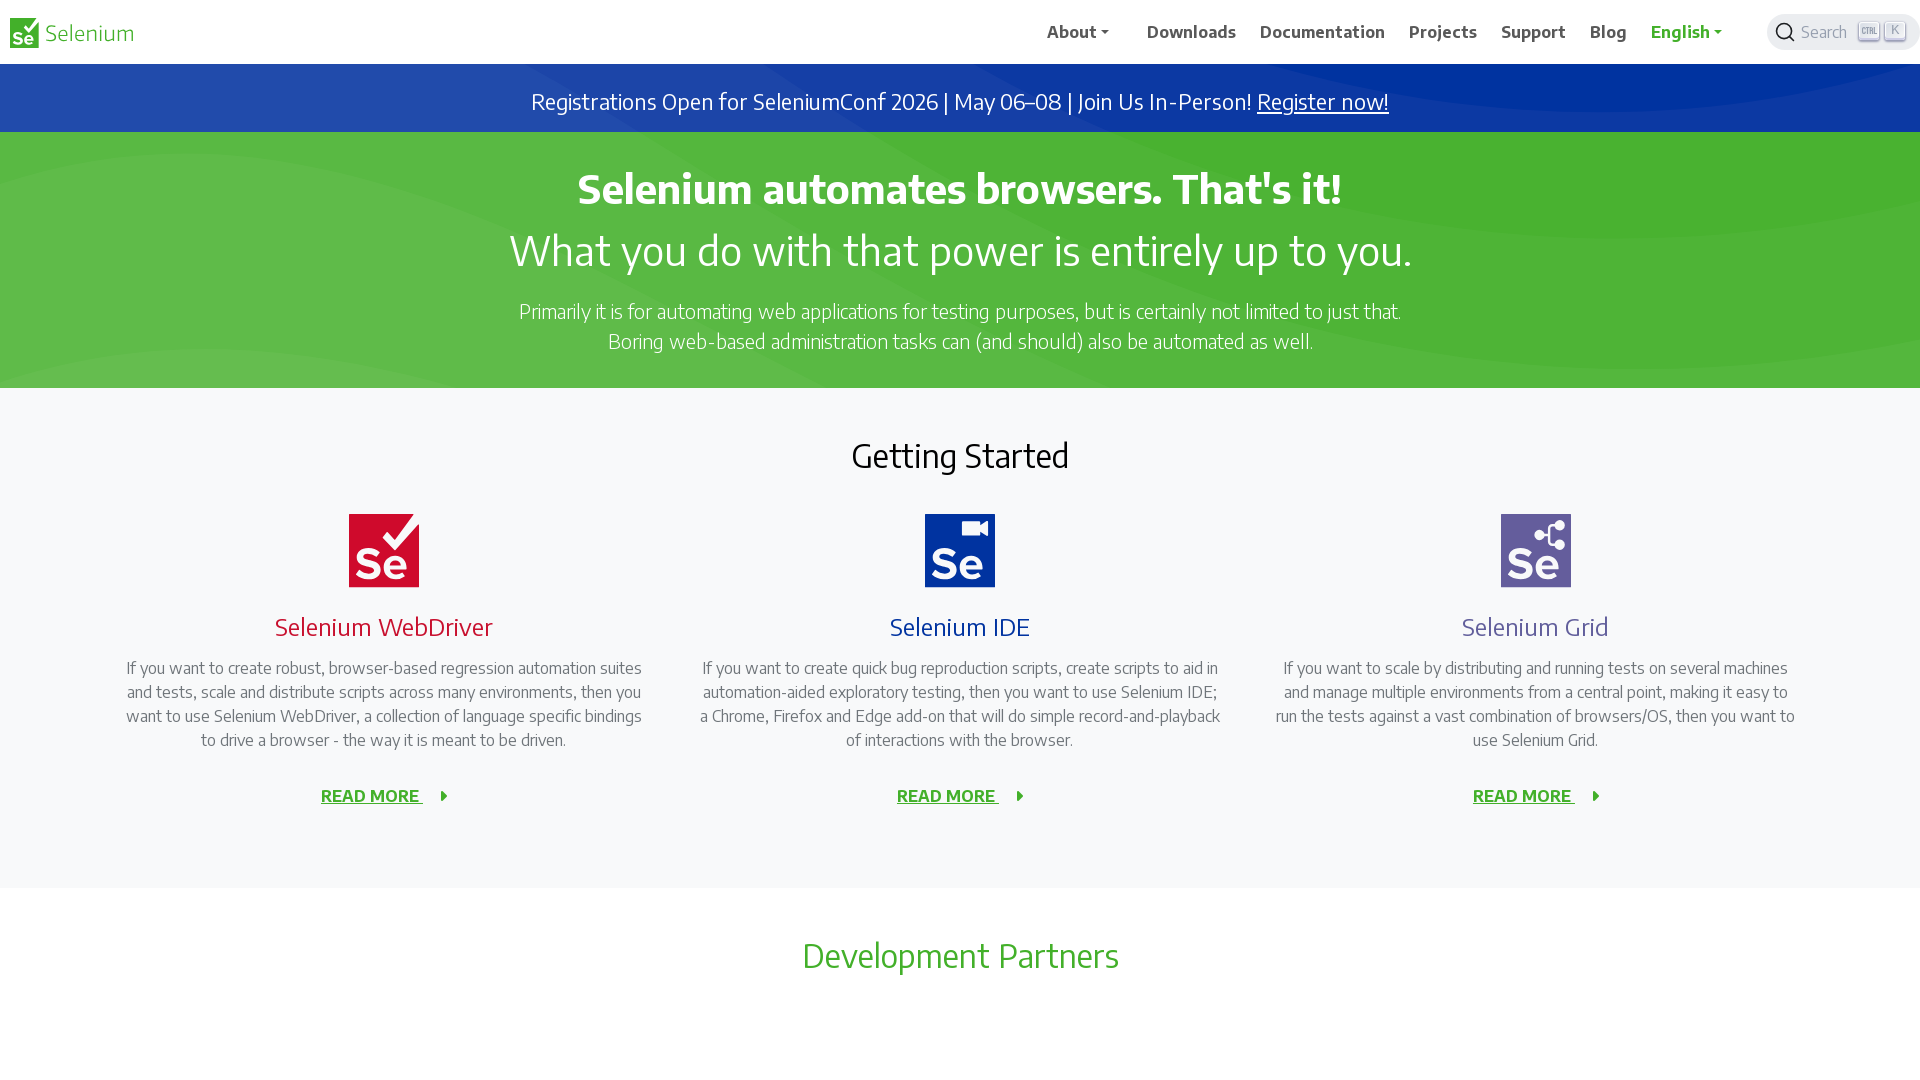

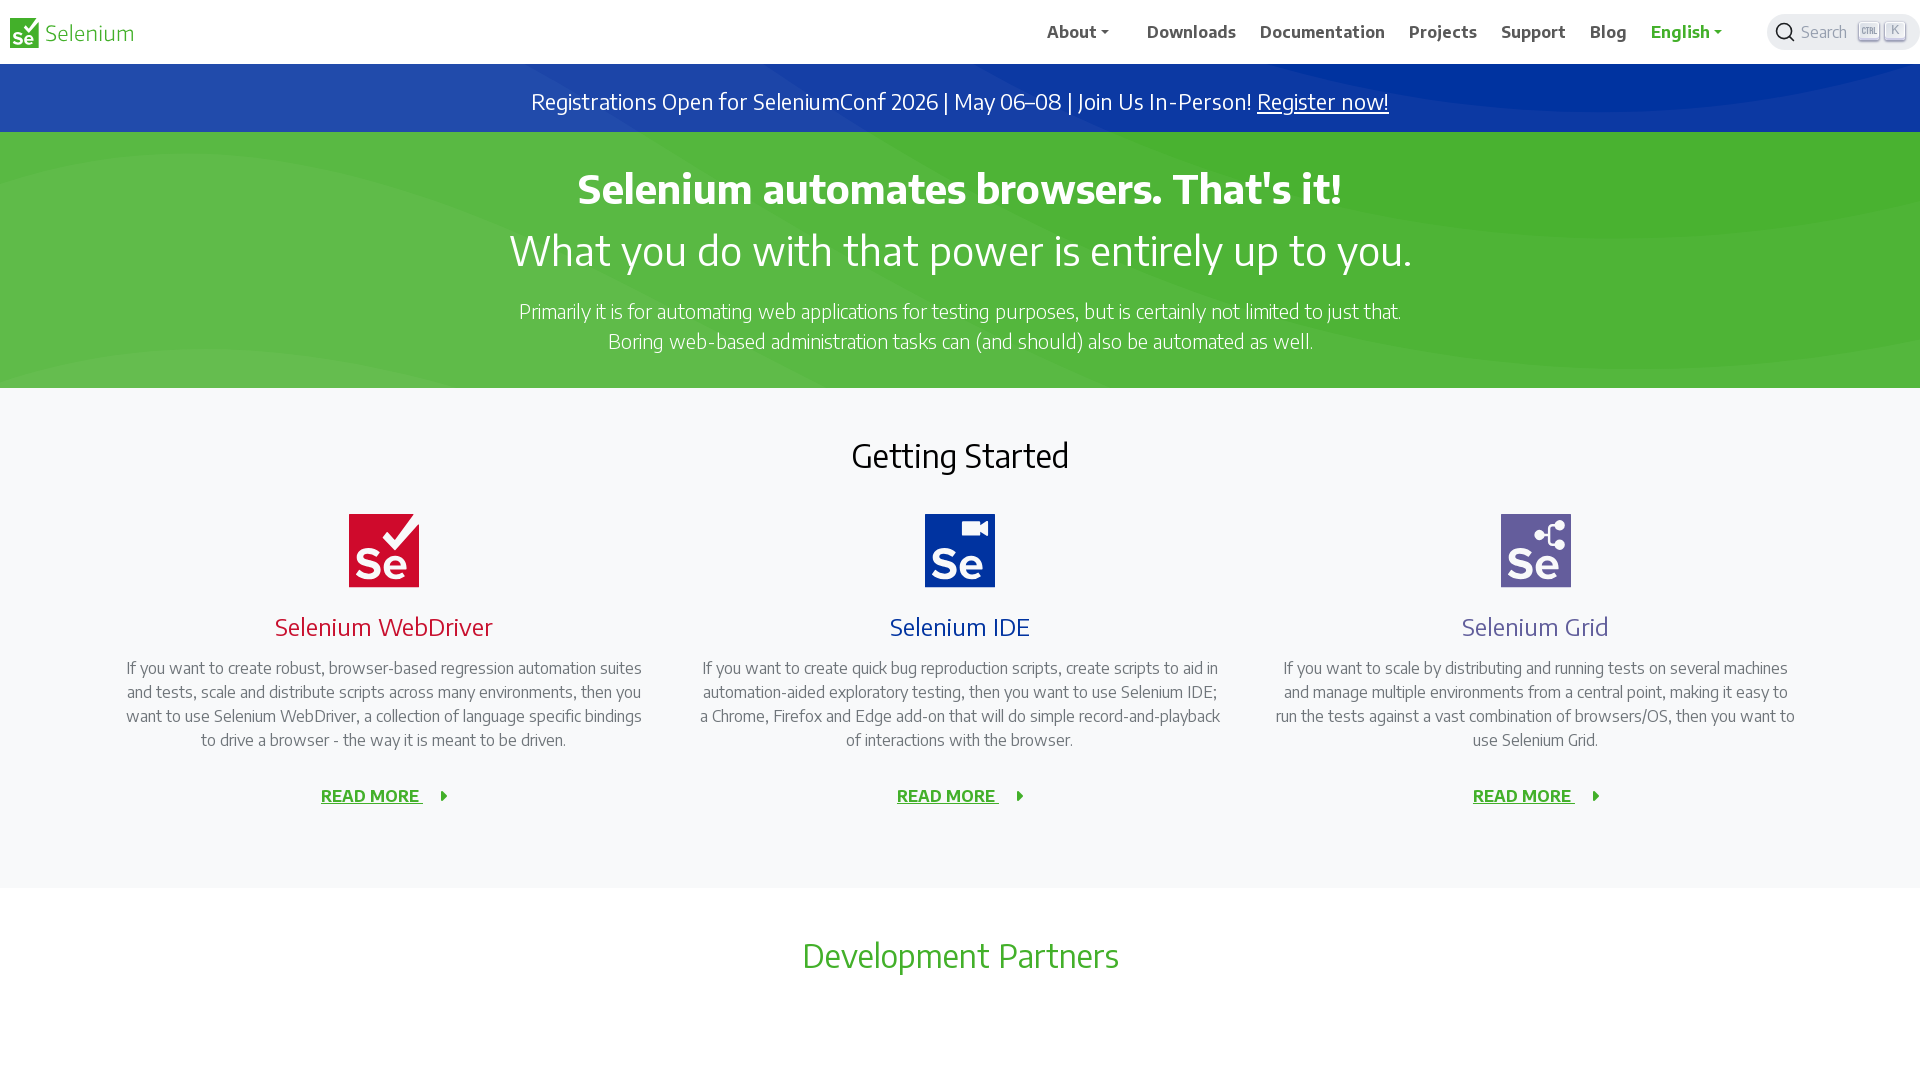